Tests static dropdown functionality by selecting different currency options using Select class

Starting URL: https://rahulshettyacademy.com/dropdownsPractise/

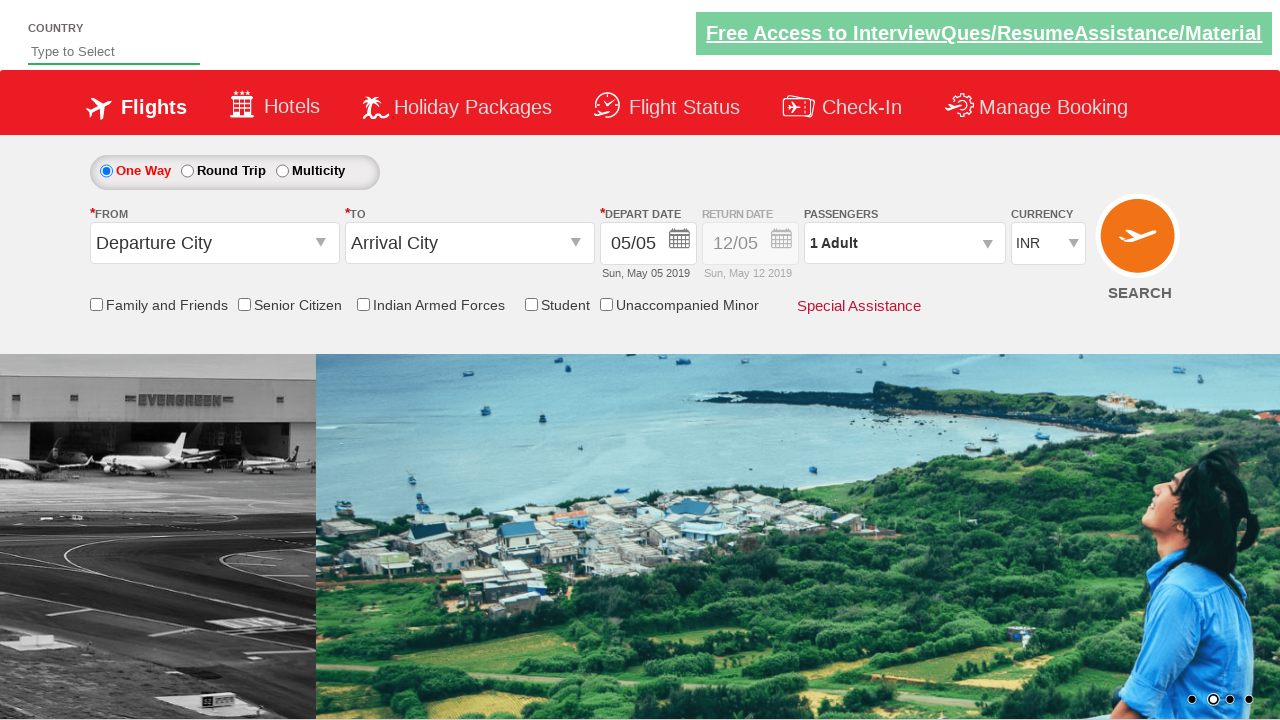

Clicked static dropdown to open currency options at (1048, 244) on #ctl00_mainContent_DropDownListCurrency
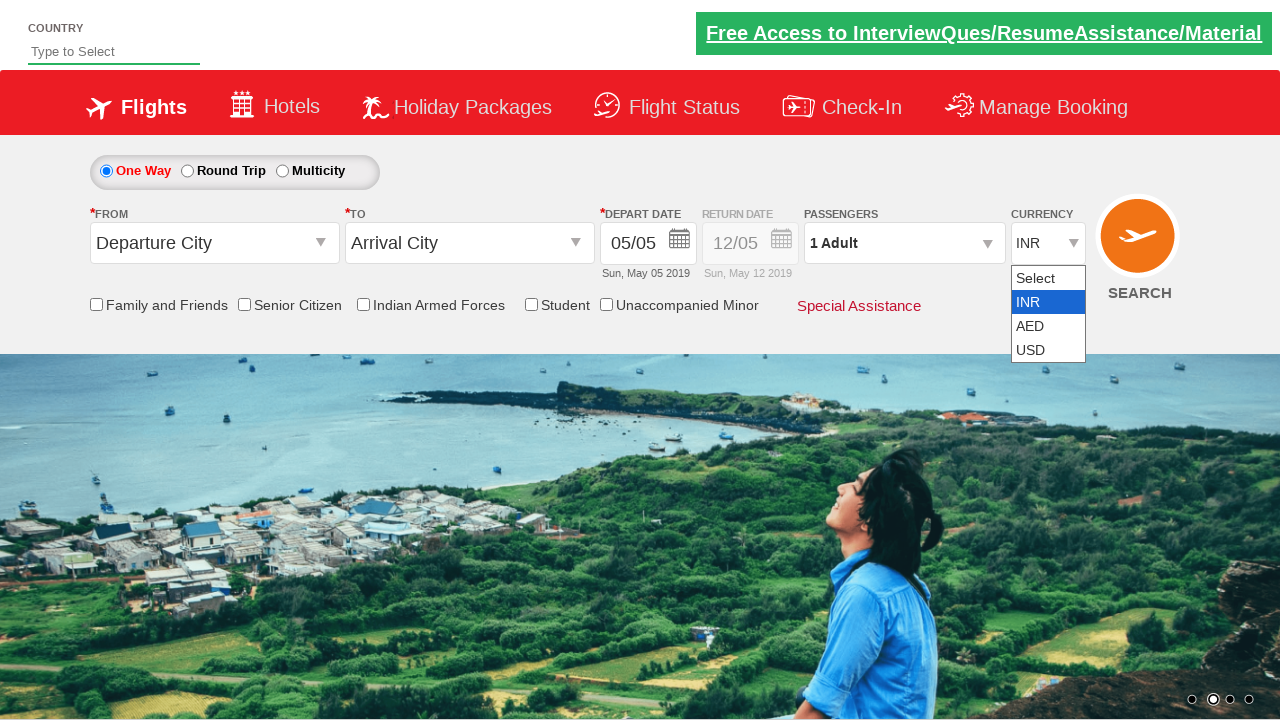

Selected currency option at index 0 on #ctl00_mainContent_DropDownListCurrency
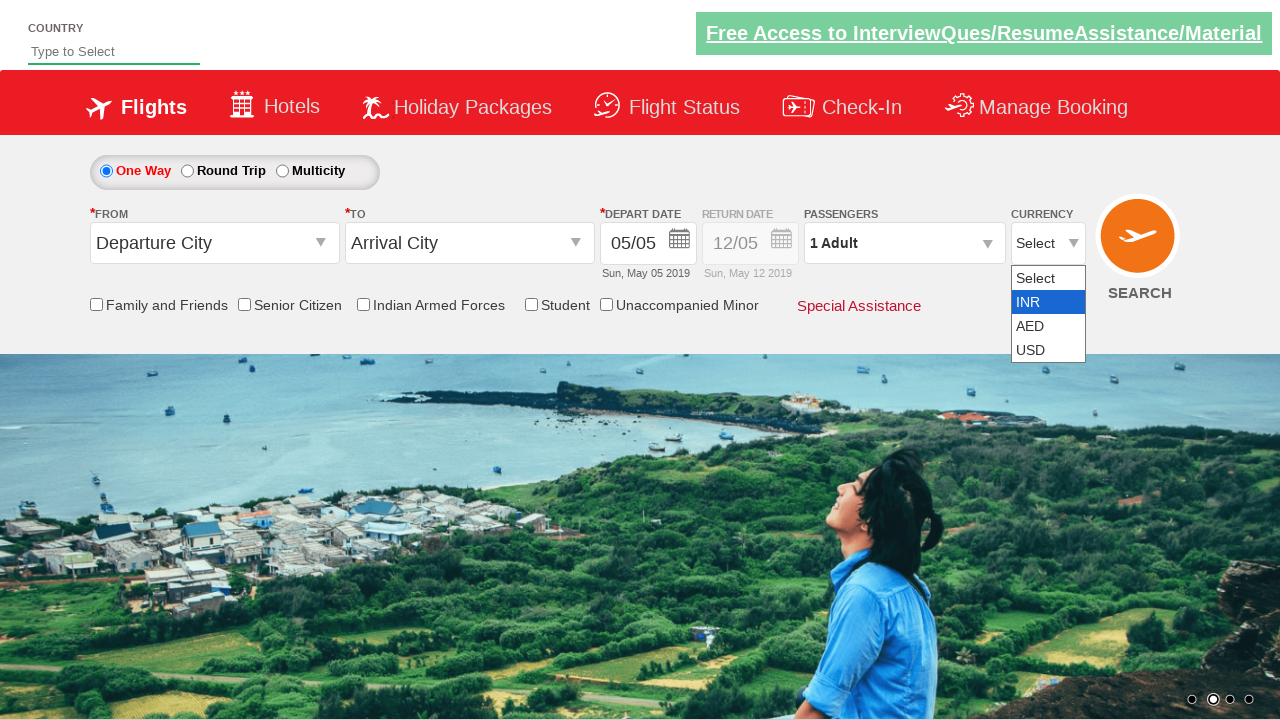

Selected currency option at index 1 on #ctl00_mainContent_DropDownListCurrency
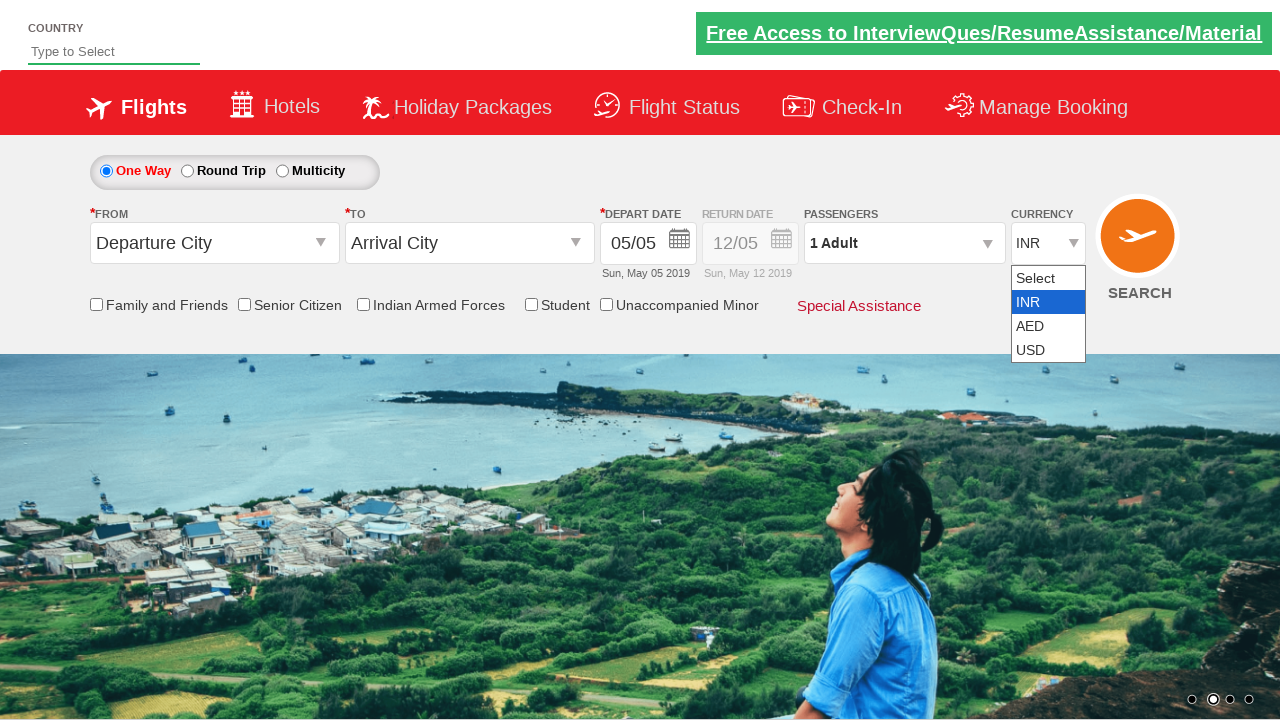

Selected currency option at index 3 on #ctl00_mainContent_DropDownListCurrency
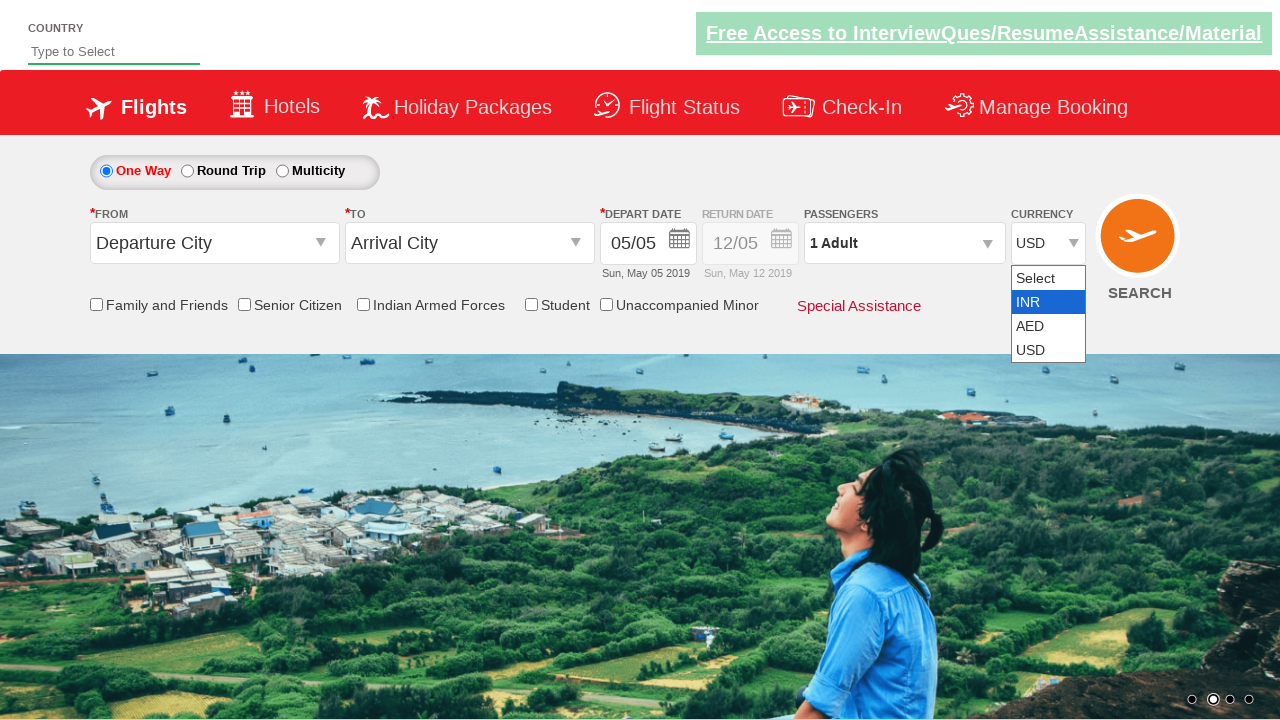

Clicked dropdown to close it at (1048, 244) on #ctl00_mainContent_DropDownListCurrency
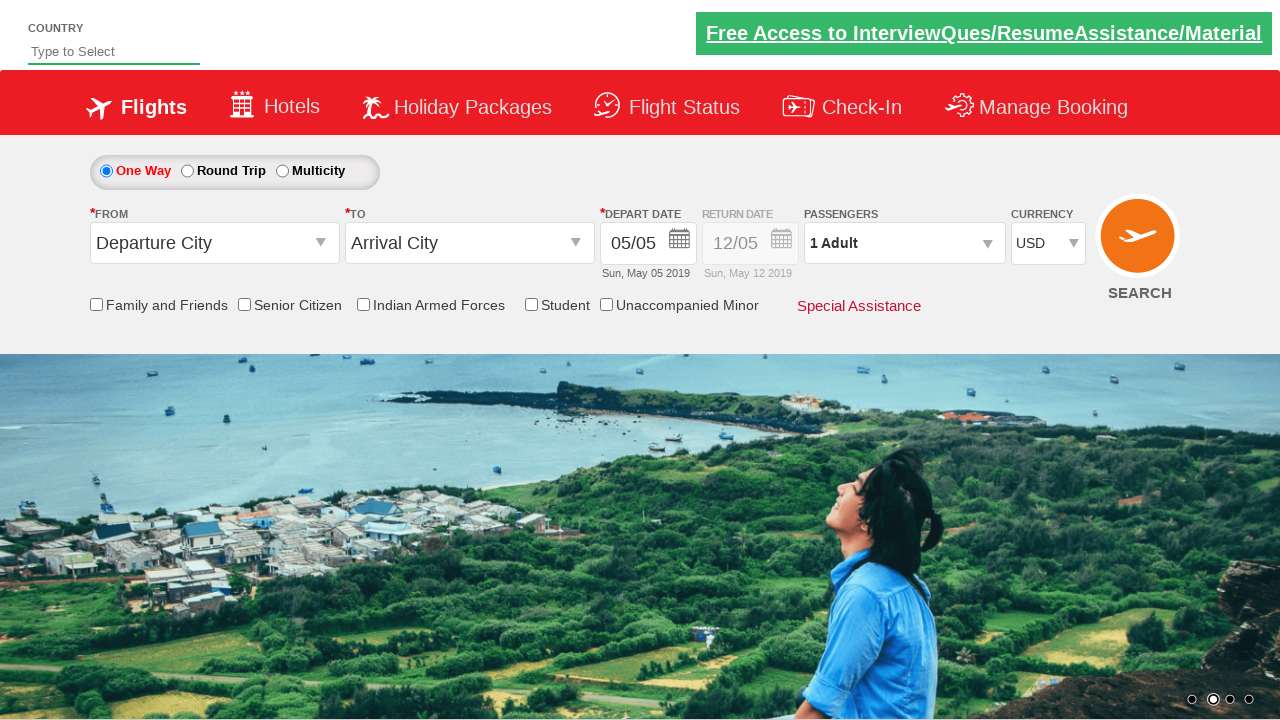

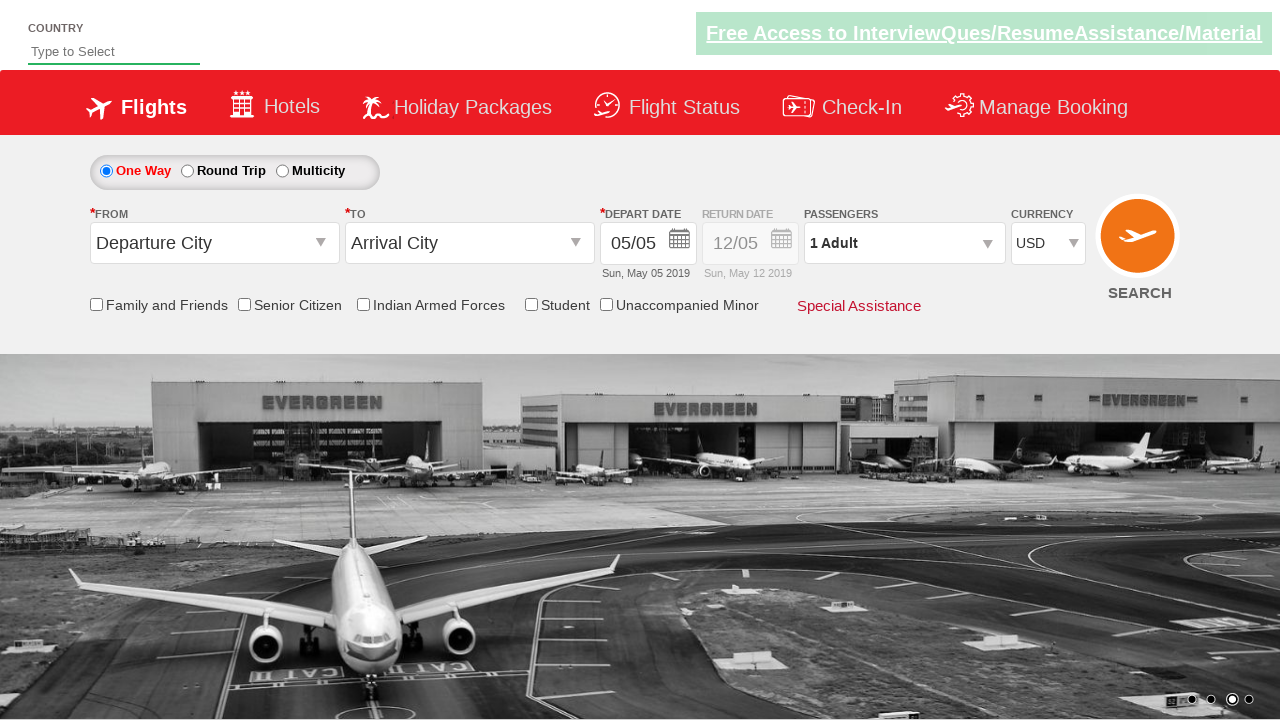